Navigates to Python 2.7.12 download page and clicks on the Windows x86-64 MSI installer download link to test file download functionality

Starting URL: https://www.python.org/downloads/release/python-2712/

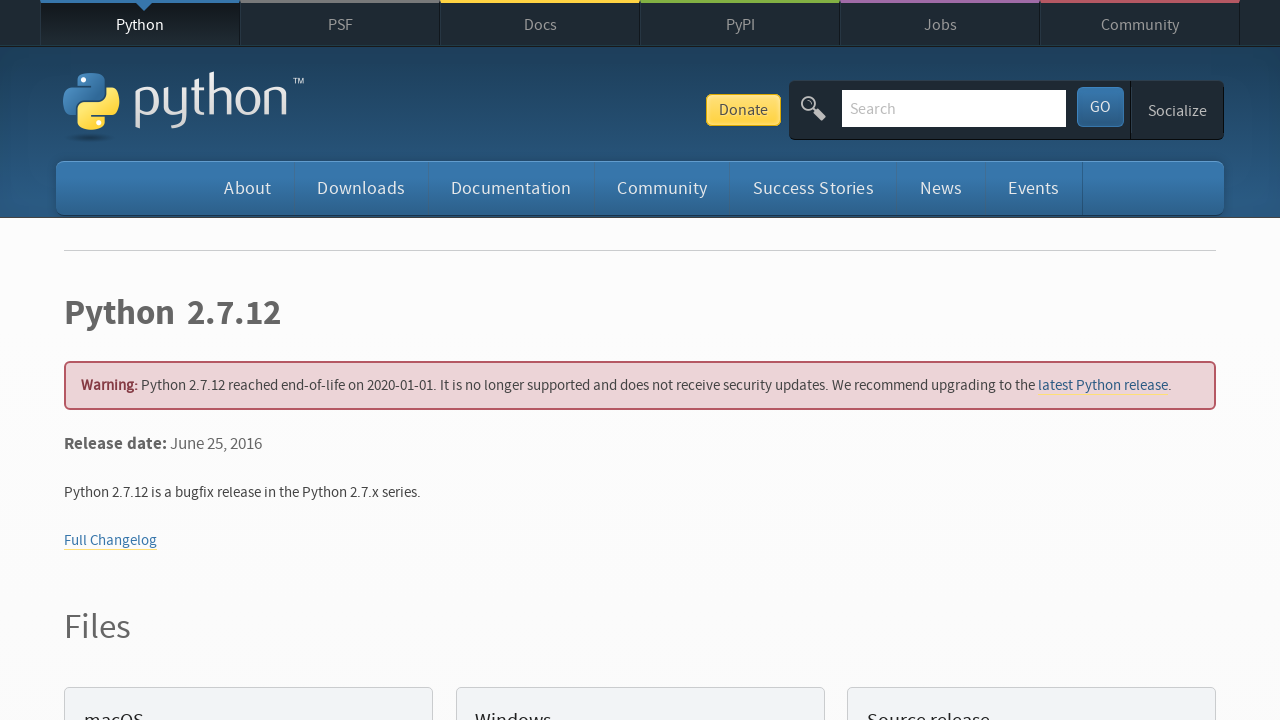

Clicked on Windows x86-64 MSI installer download link at (162, 360) on a:has-text('Windows x86-64 MSI installer')
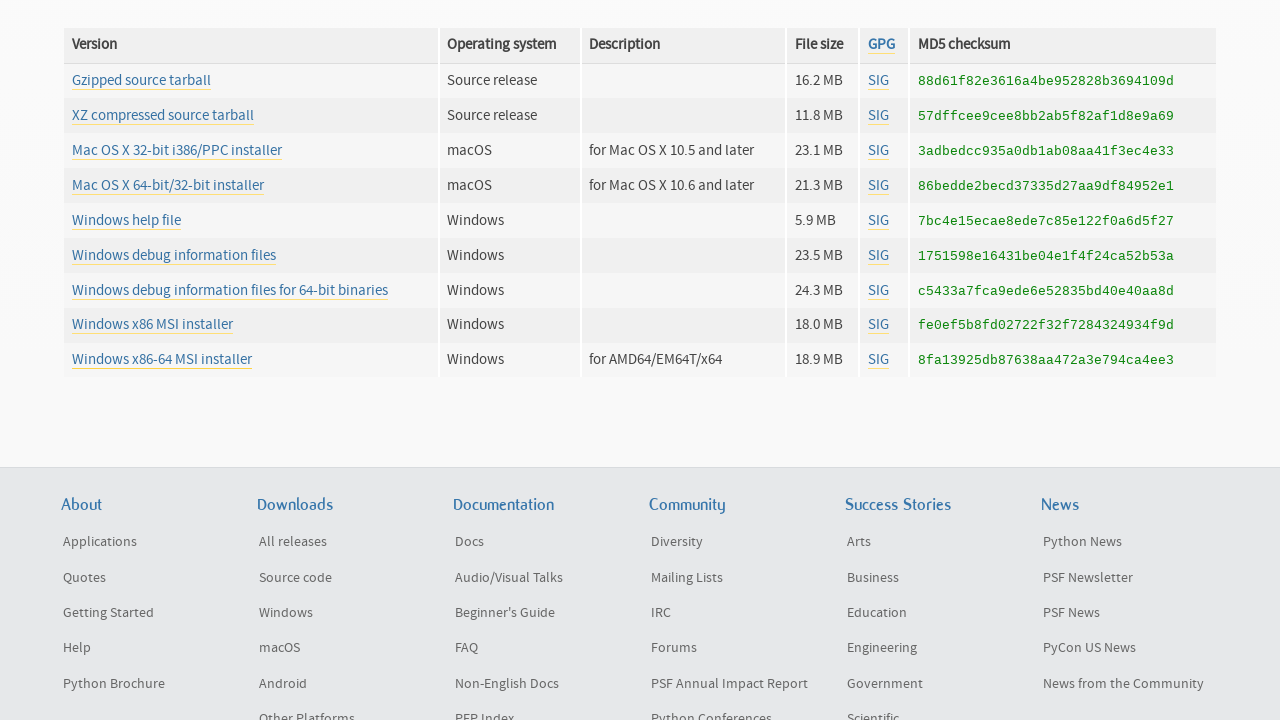

Waited 3 seconds for download to start
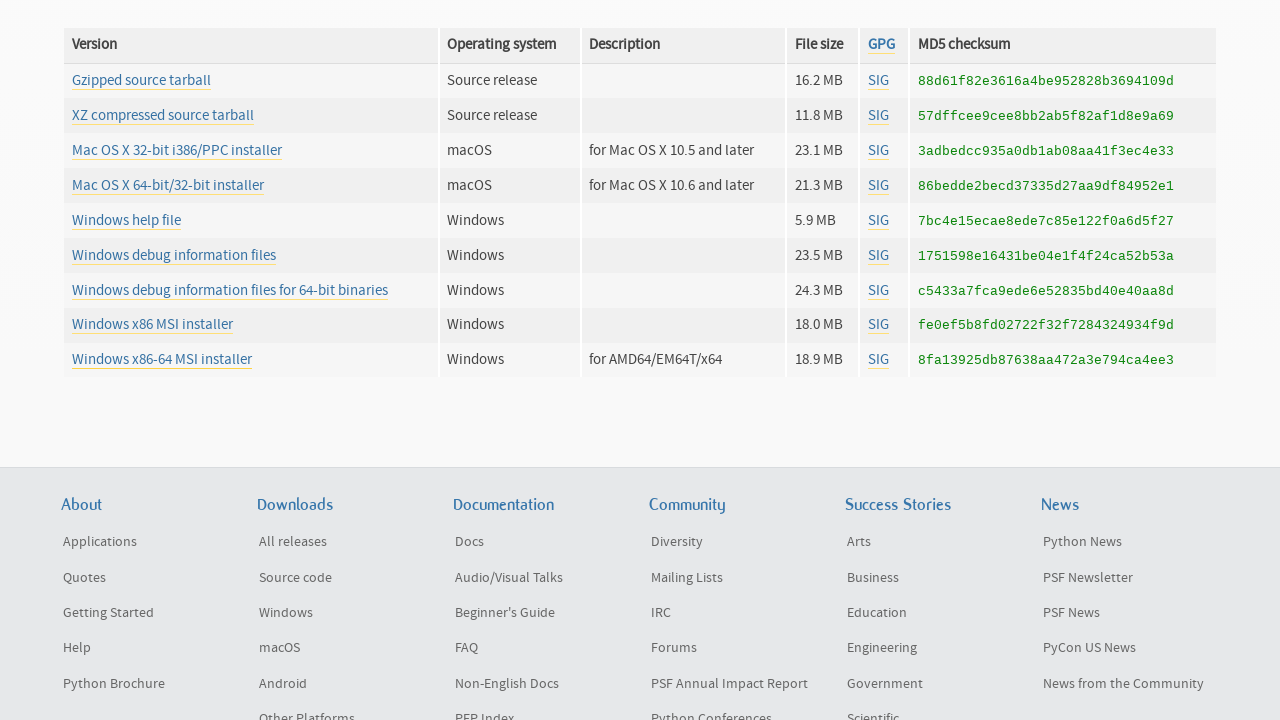

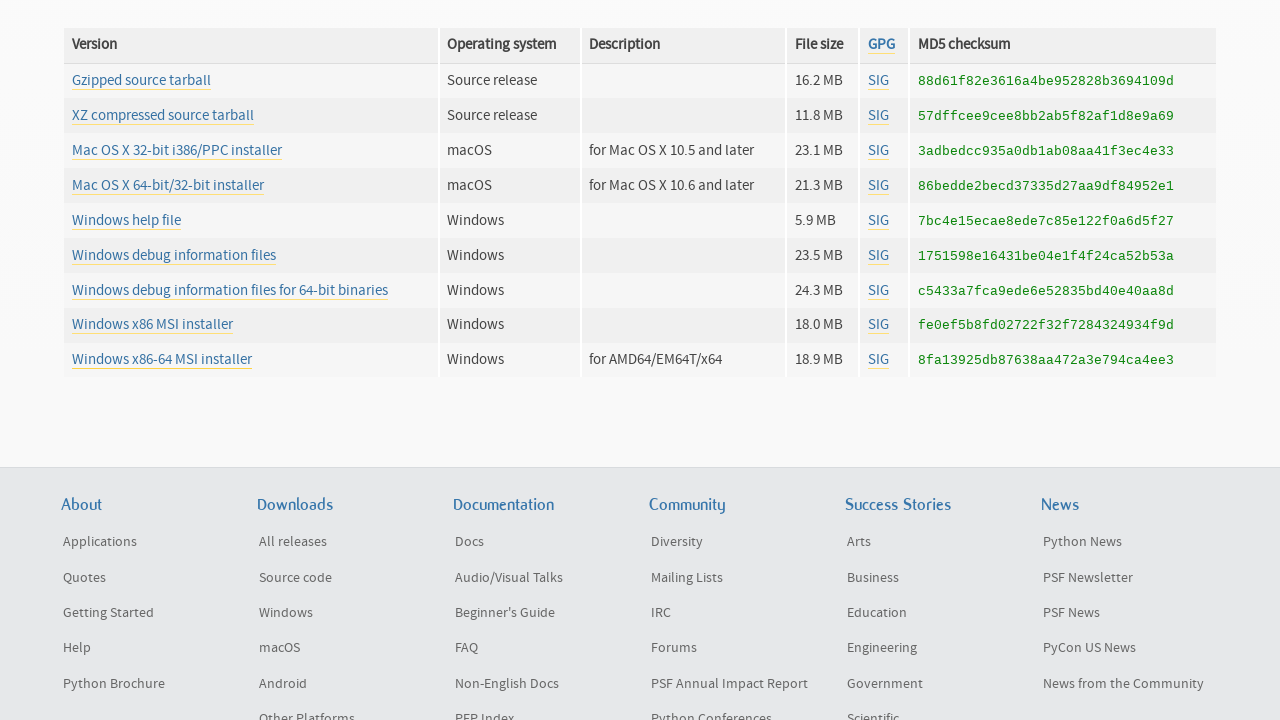